Tests multiple window handling functionality by opening separate multiple windows and iterating through them

Starting URL: http://demo.automationtesting.in/Windows.html

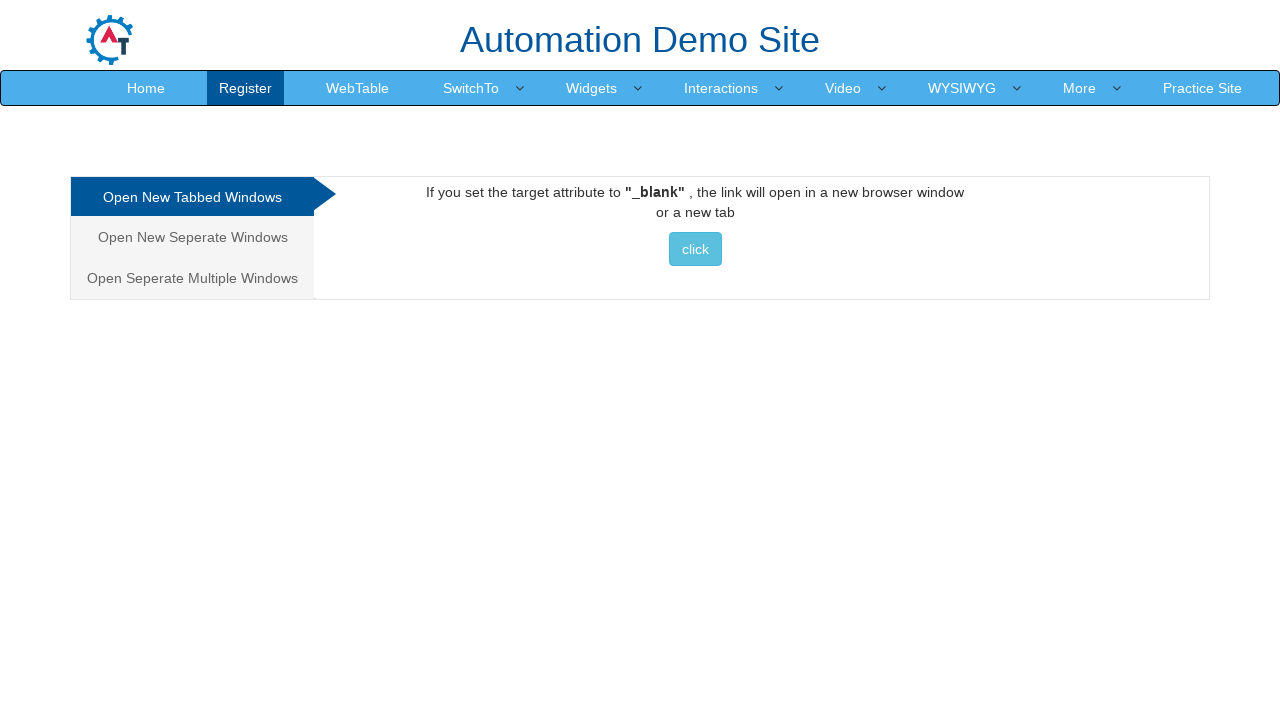

Clicked on 'Open Separate Multiple Windows' link at (192, 278) on text='Open Seperate Multiple Windows'
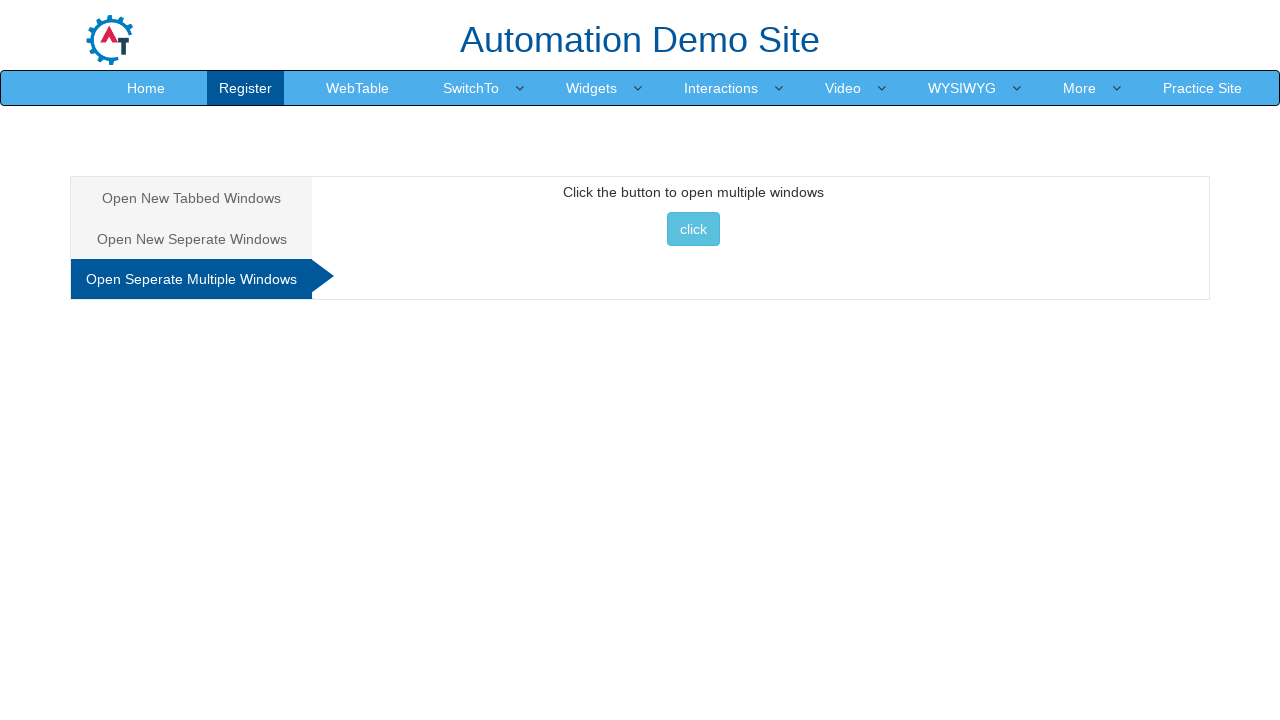

Clicked button to open multiple windows at (693, 229) on button[onclick='multiwindow()']
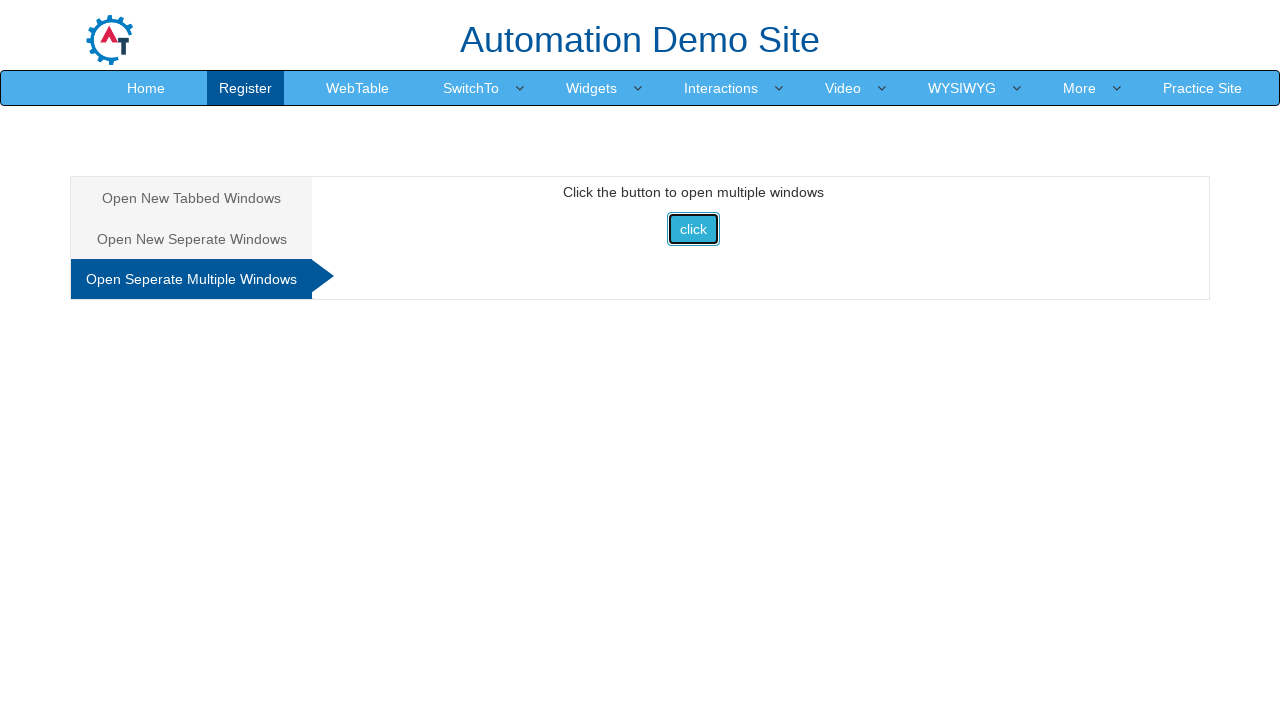

Waited 1000ms for new windows to open
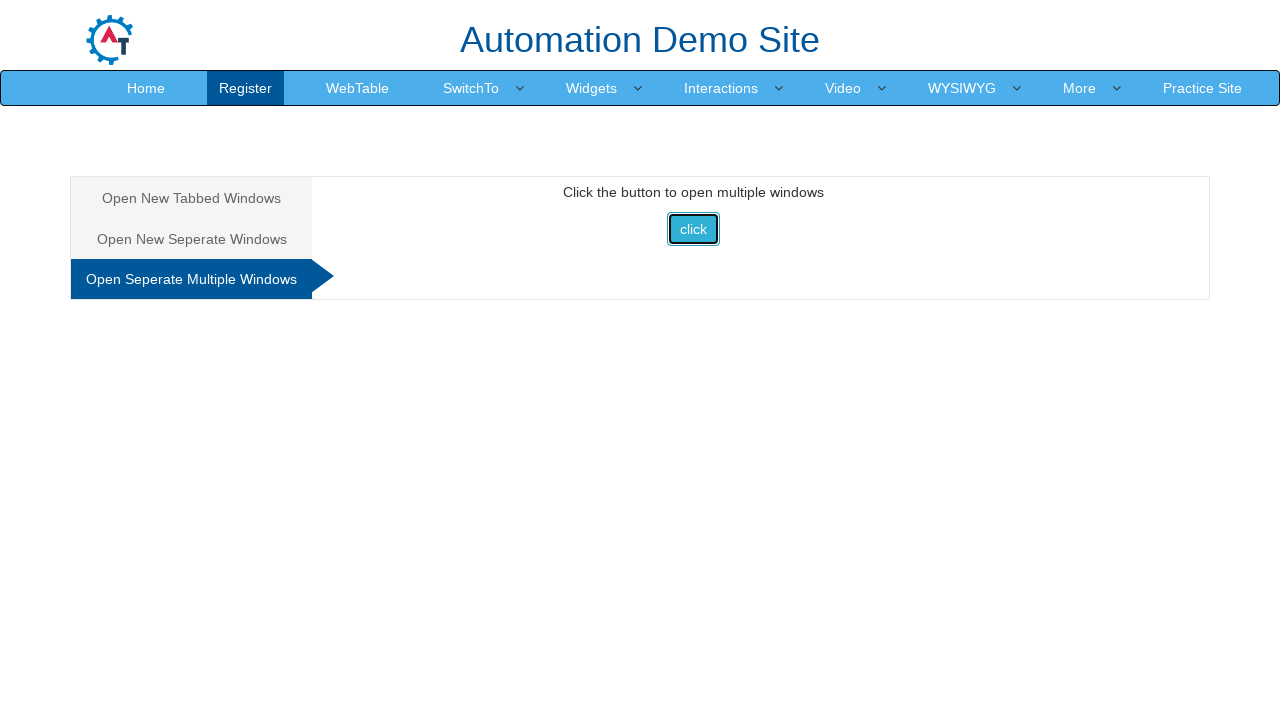

Retrieved all open windows - total count: 3
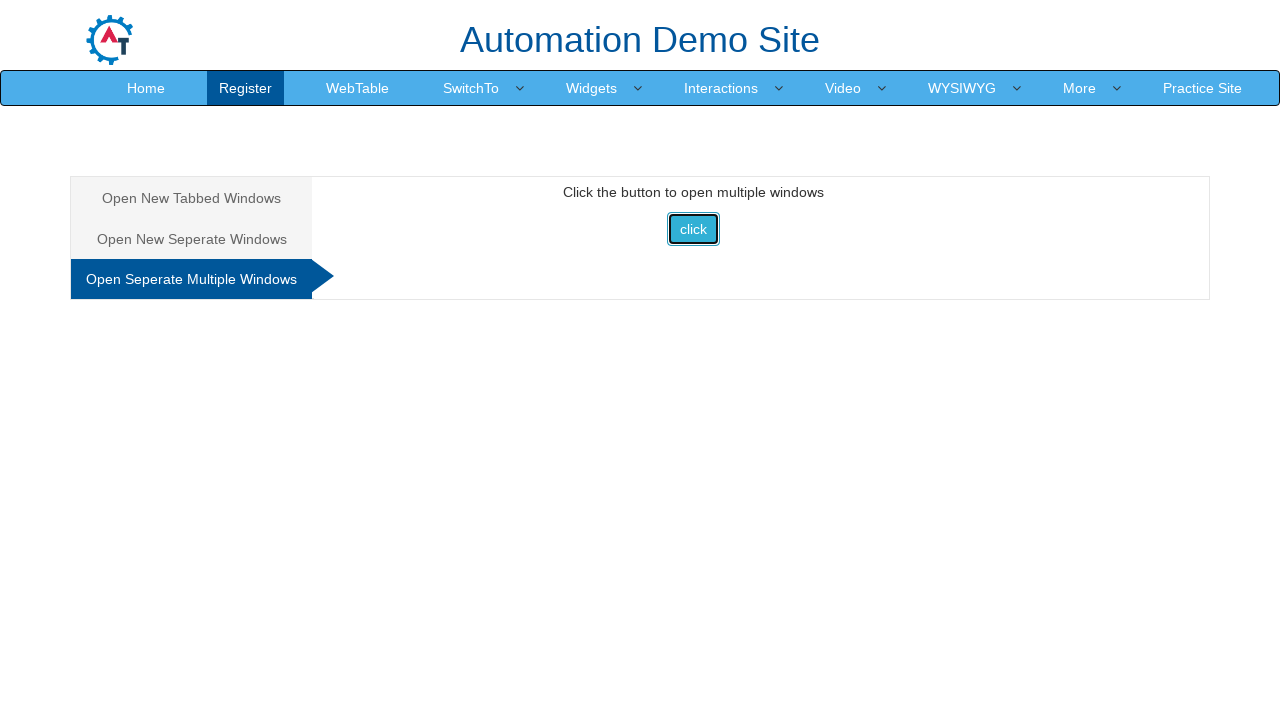

Checked window with title: Frames & windows
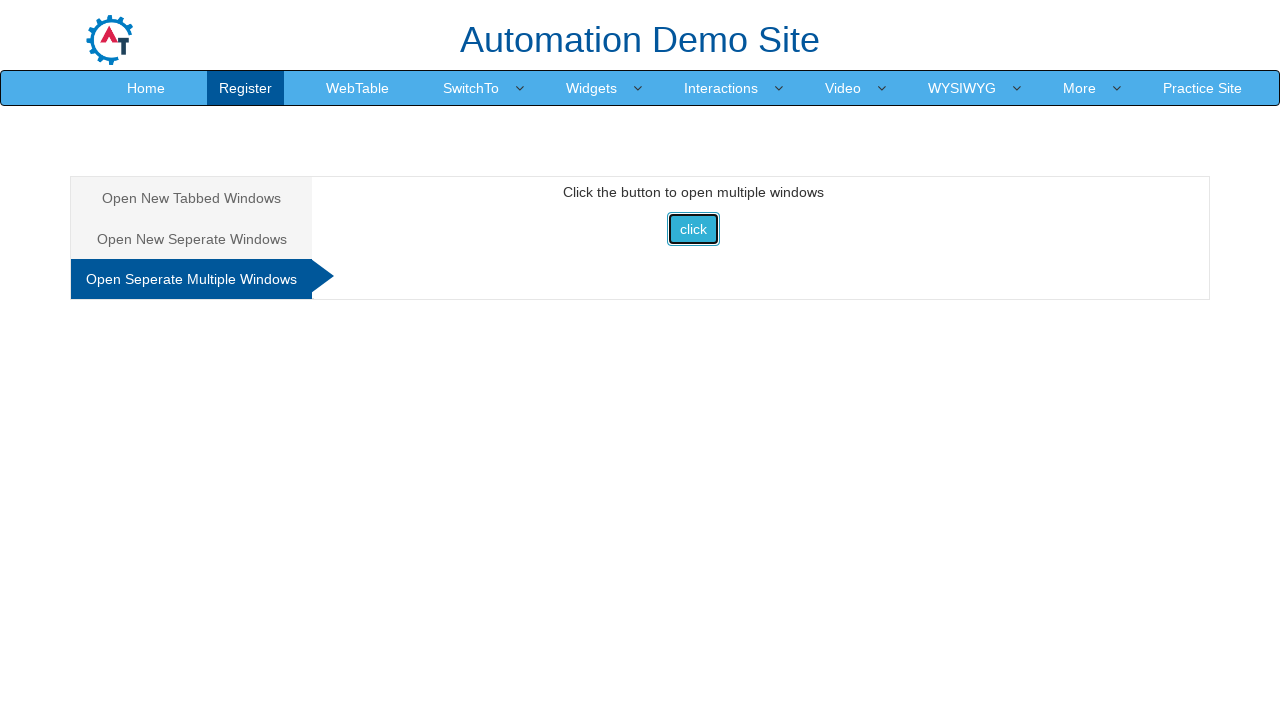

Checked window with title: Selenium
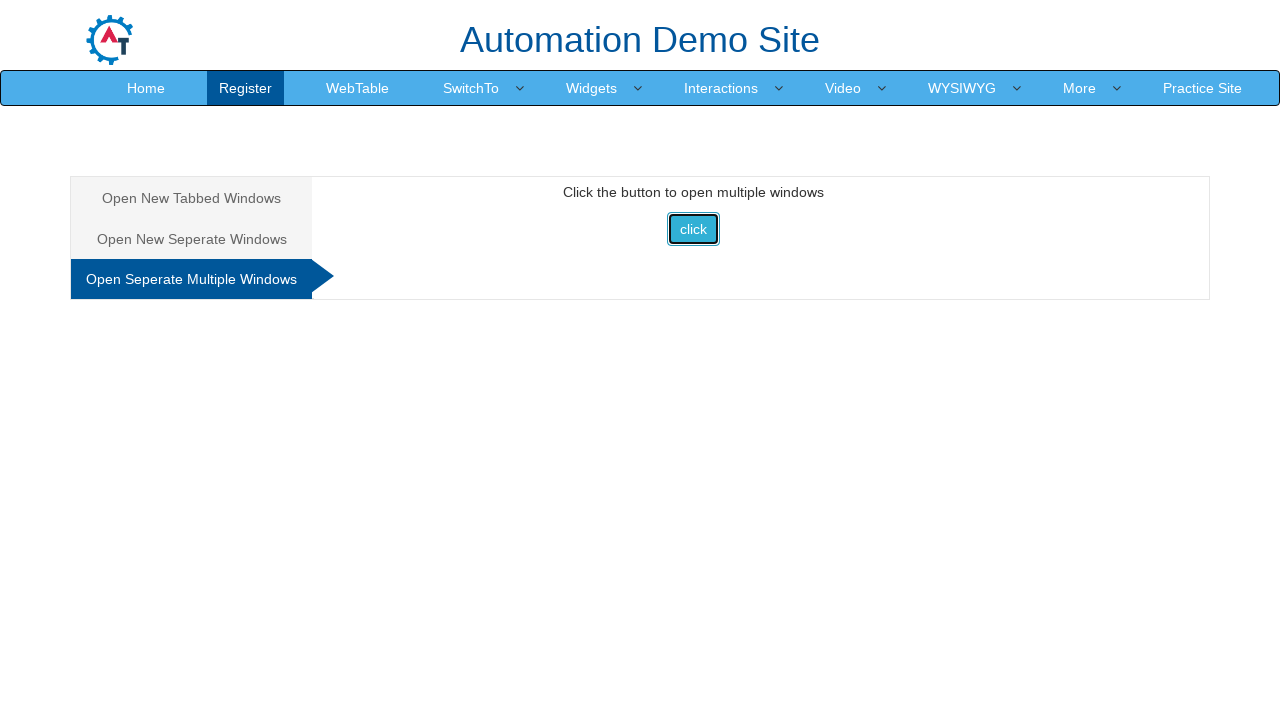

Checked window with title: Index
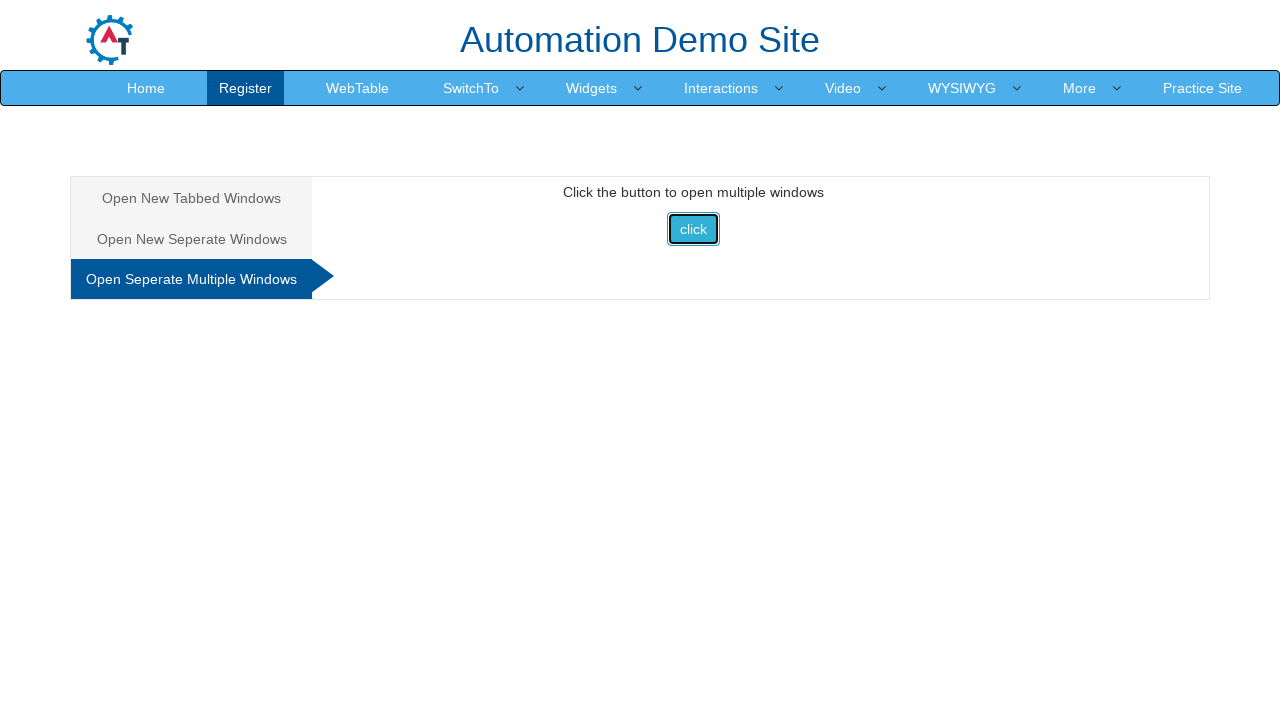

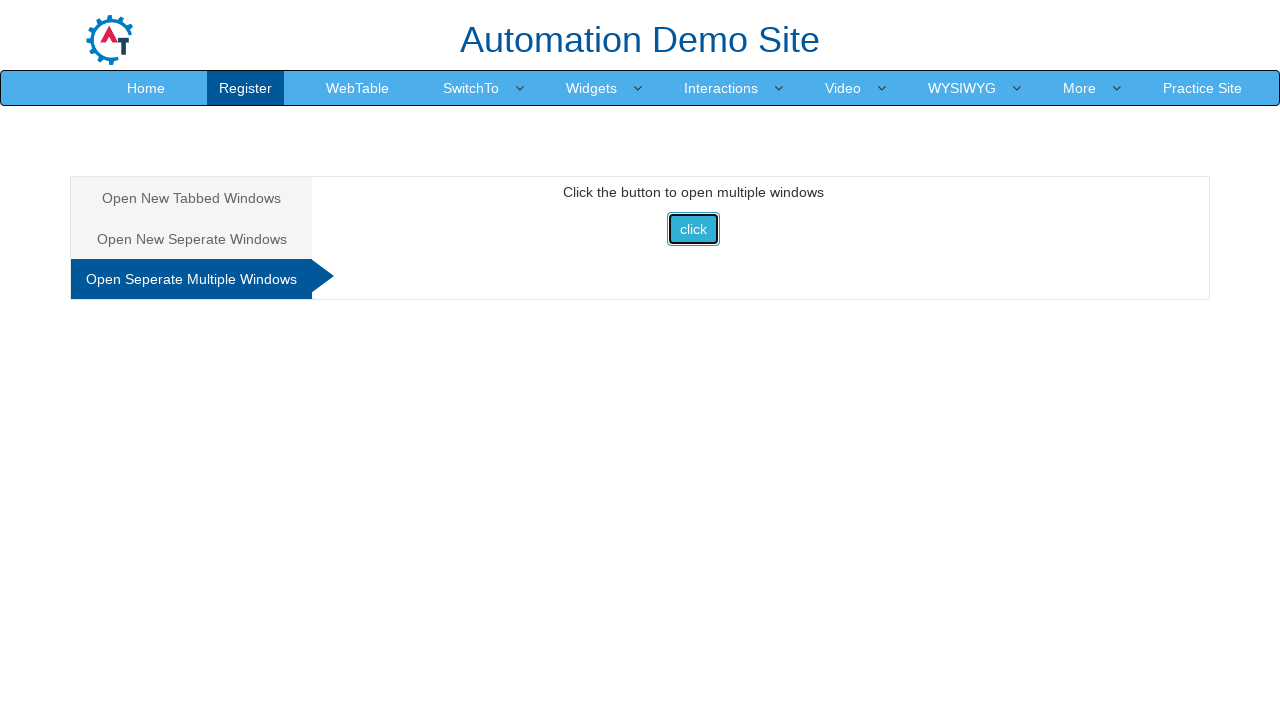